Tests file download functionality by clicking download links and verifying downloads

Starting URL: https://www.selenium.dev/selenium/web/downloads/download.html

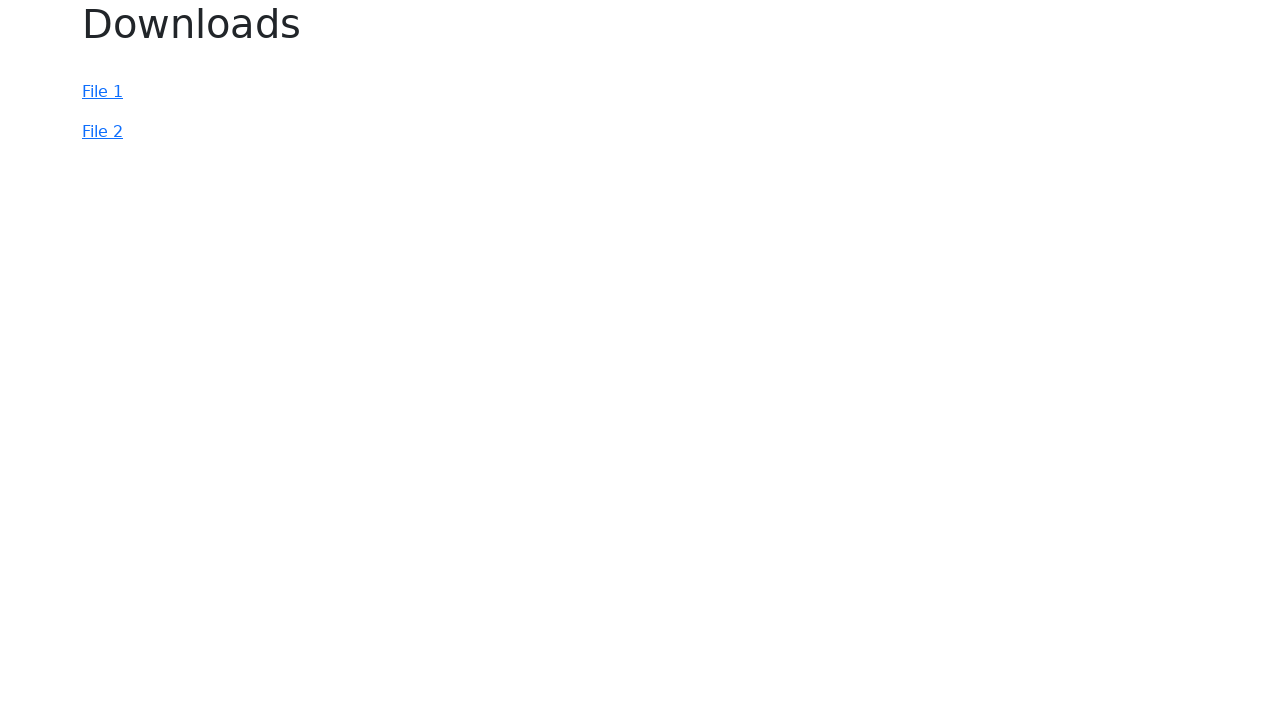

Clicked first download link (#file-1) at (102, 92) on #file-1
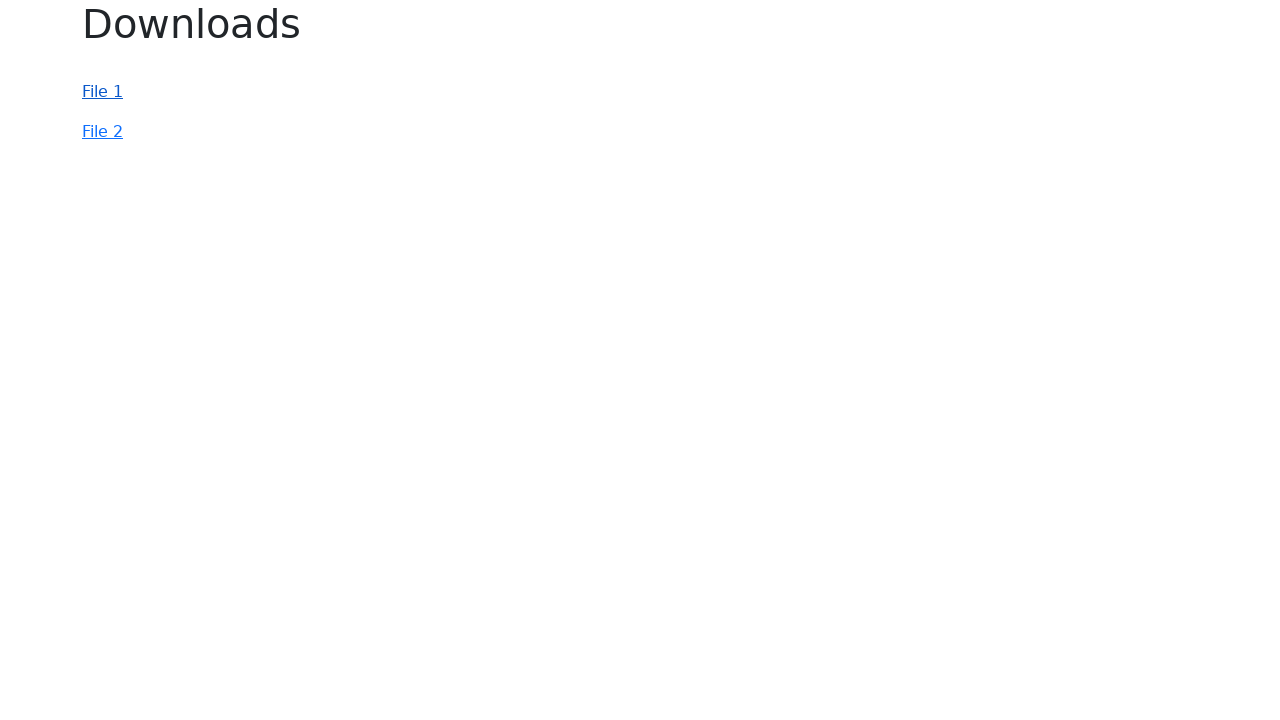

Clicked second download link (#file-2) at (102, 132) on #file-2
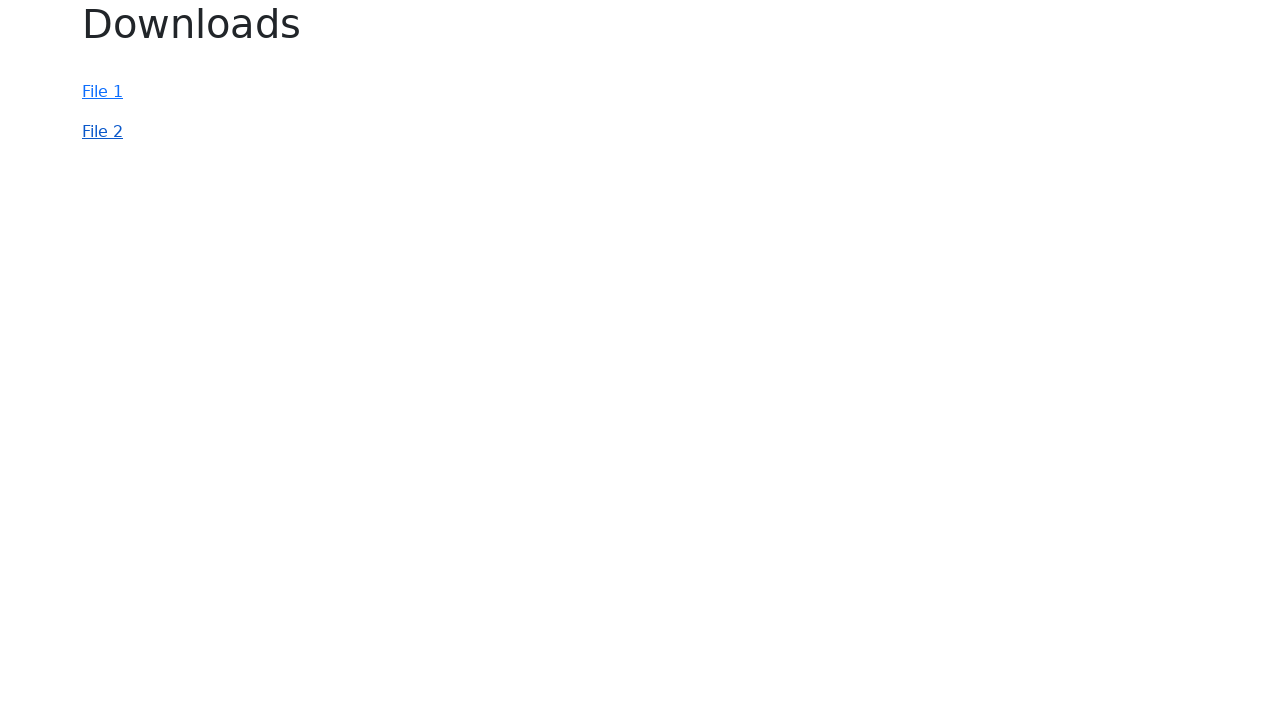

Waited 5 seconds for downloads to complete
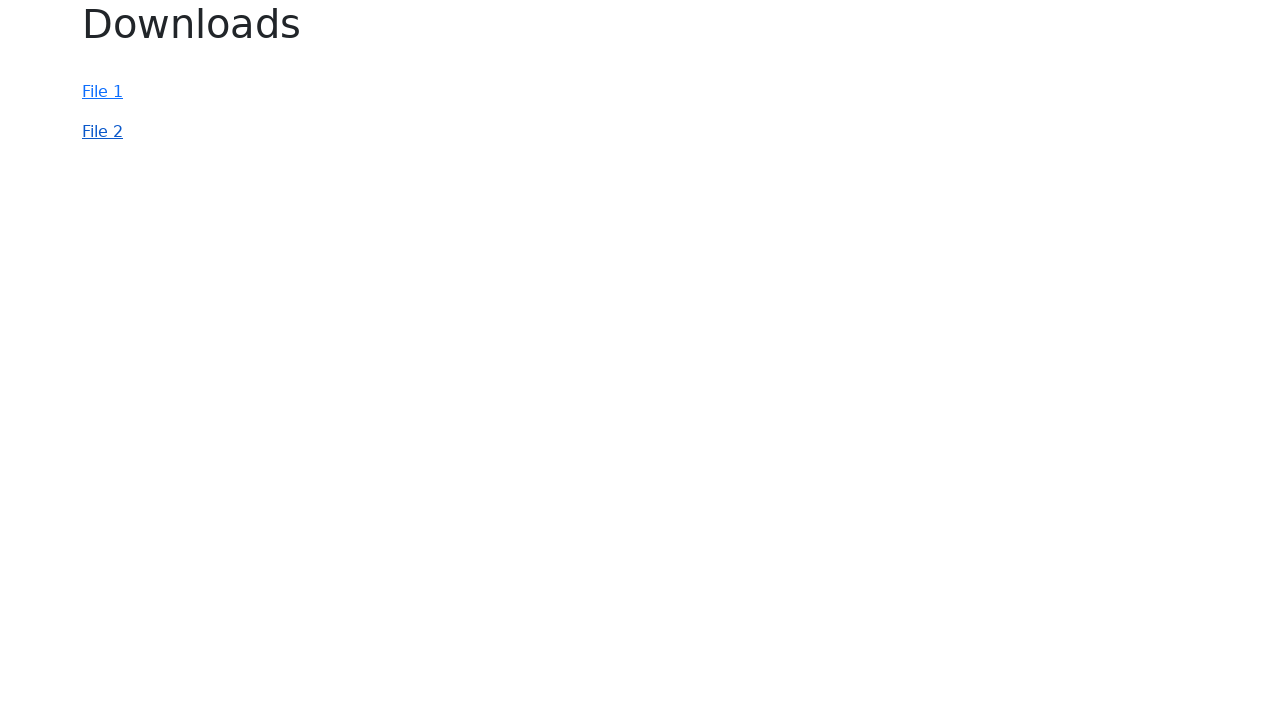

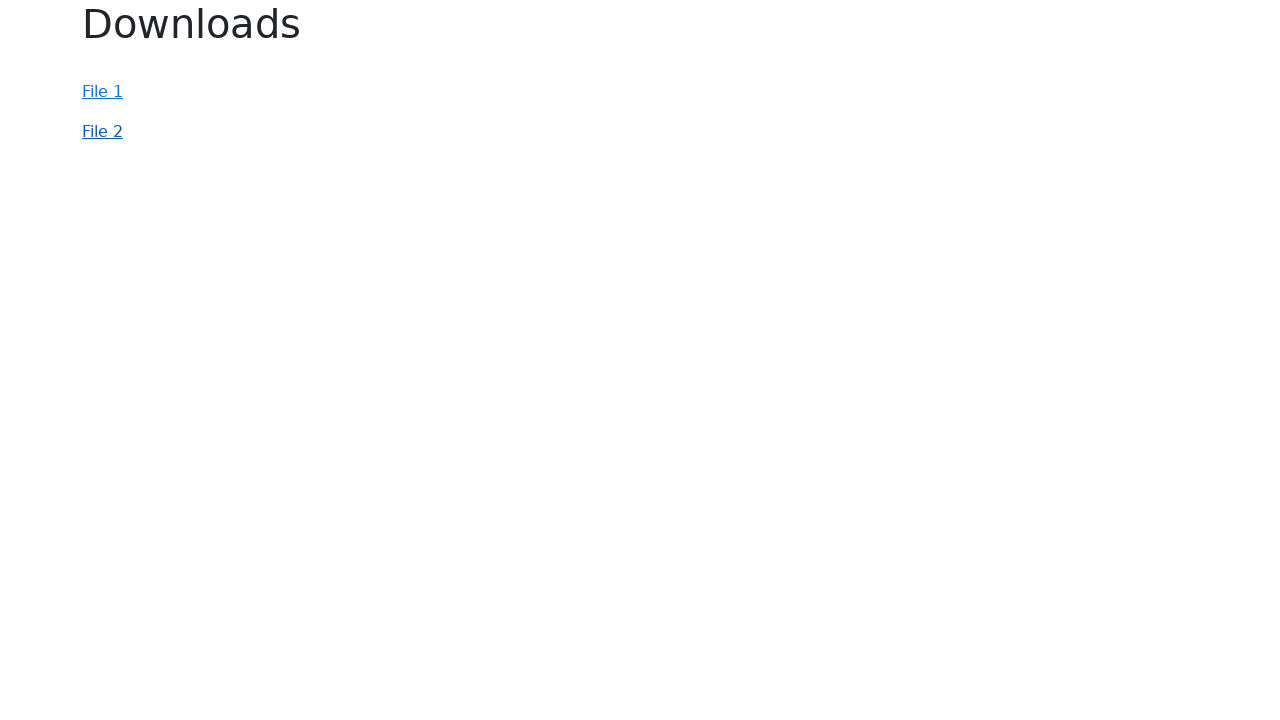